Tests finding elements by XPath on a demo text box page, specifically locating the submit button element and verifying its presence

Starting URL: https://demoqa.com/text-box/

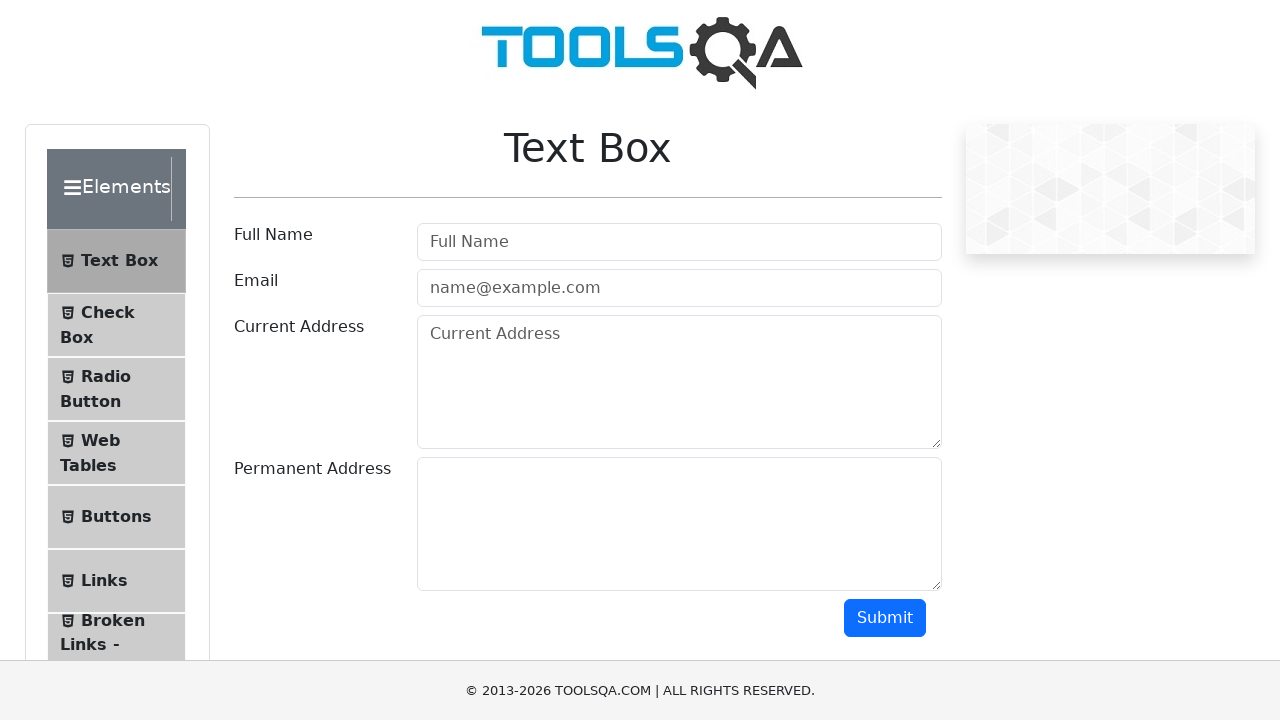

Navigated to demo text box page
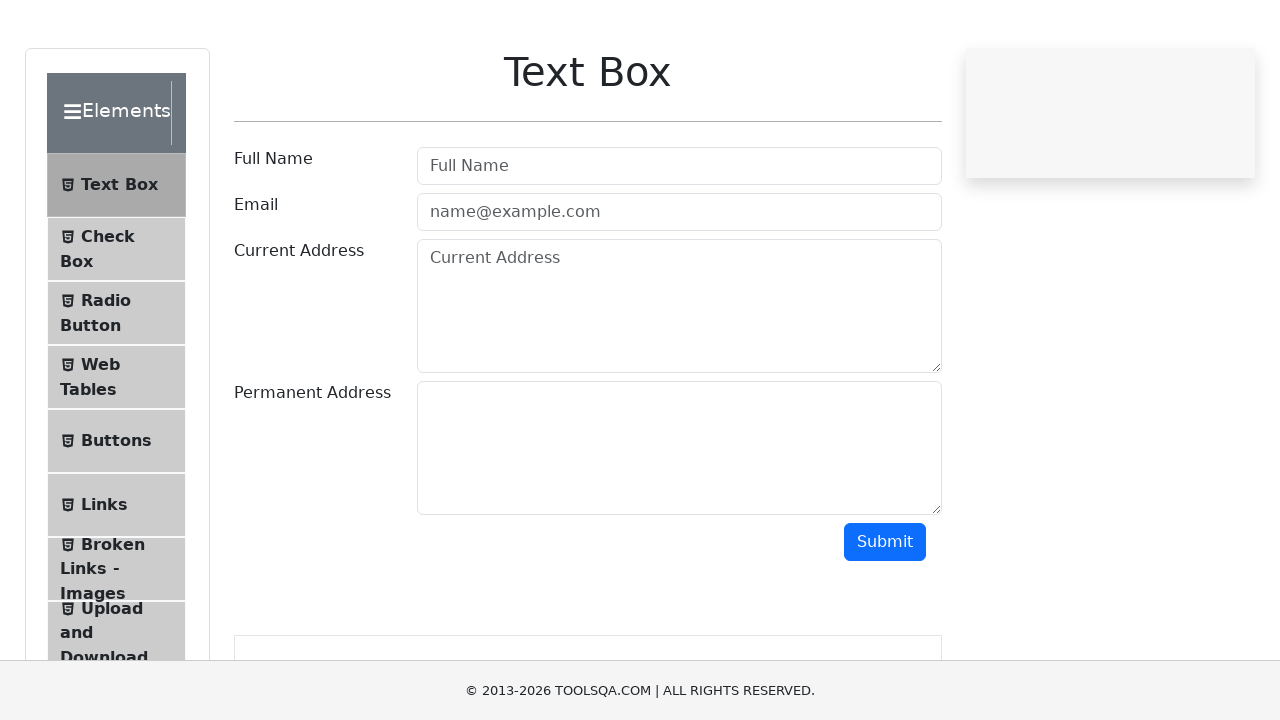

Located all submit buttons by XPath selector
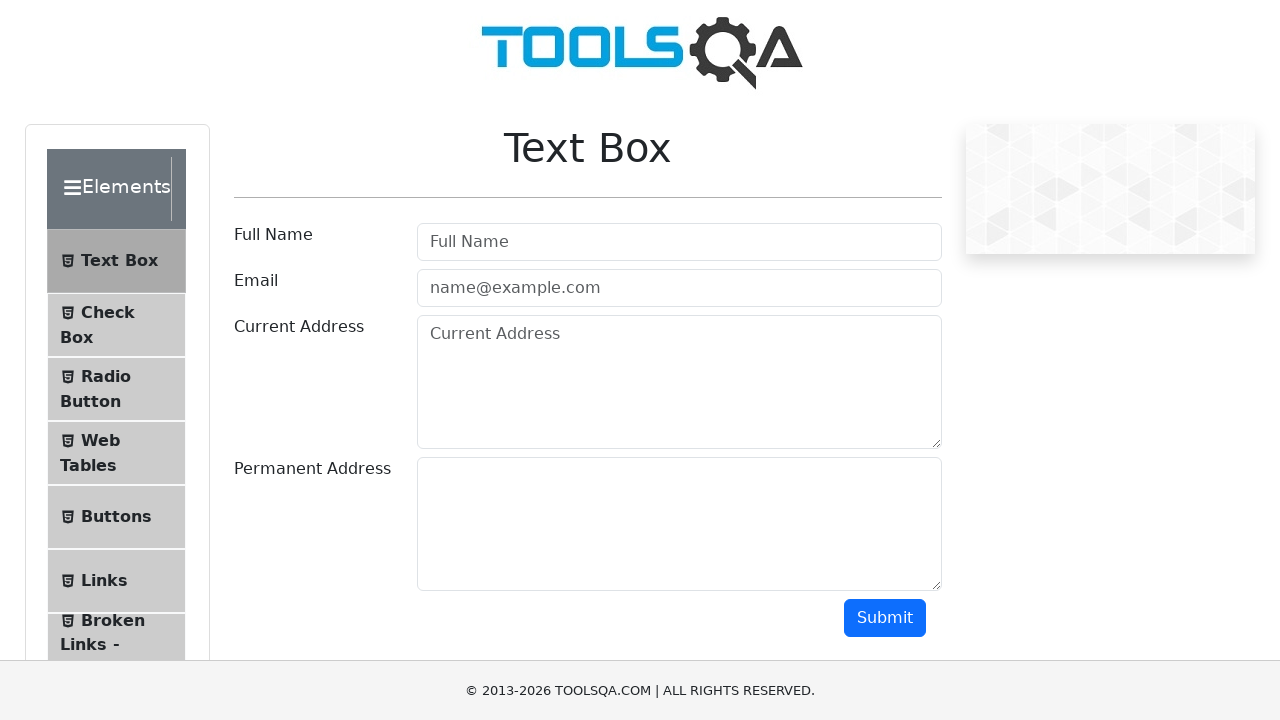

Verified 1 submit button(s) found by XPath
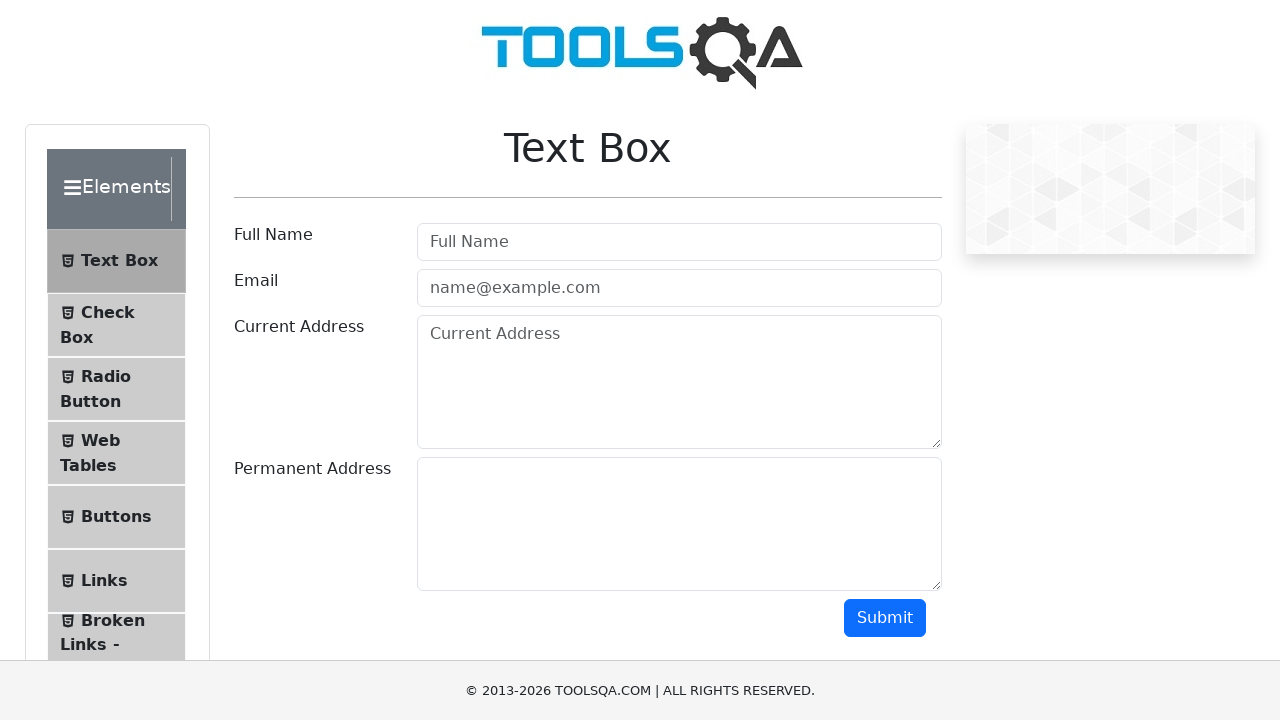

Retrieved placeholder attribute from submit button: None
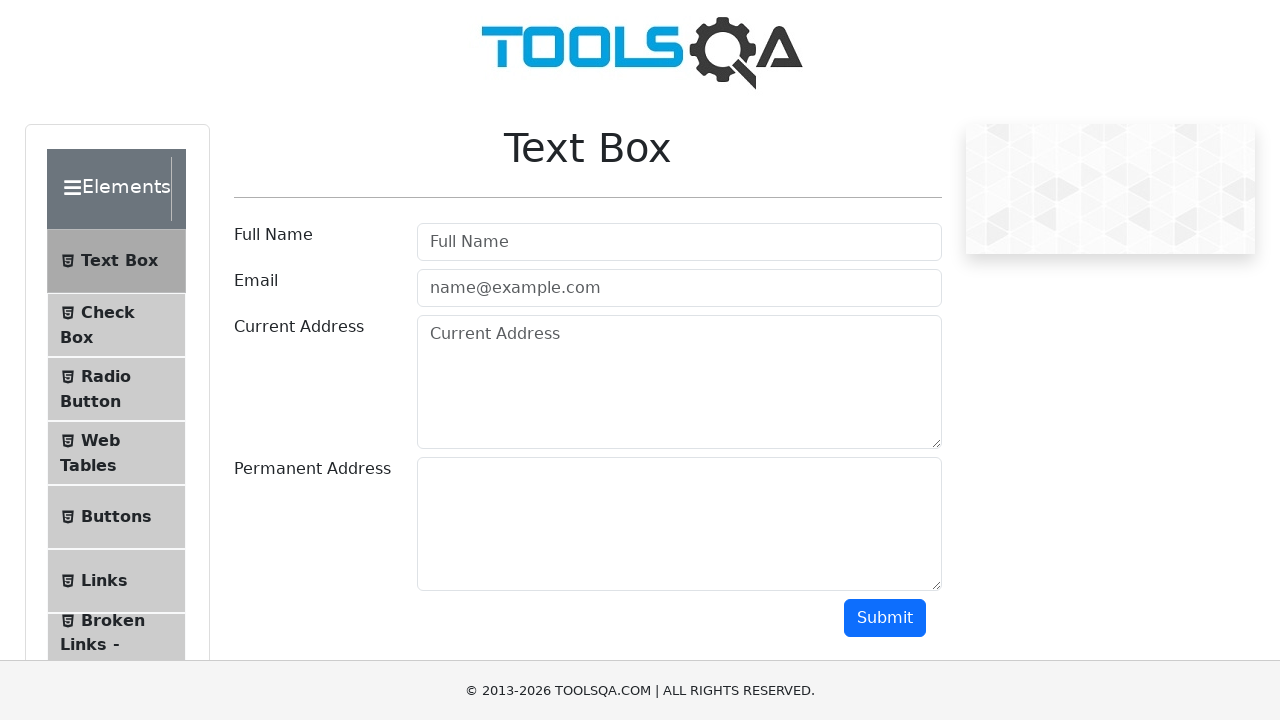

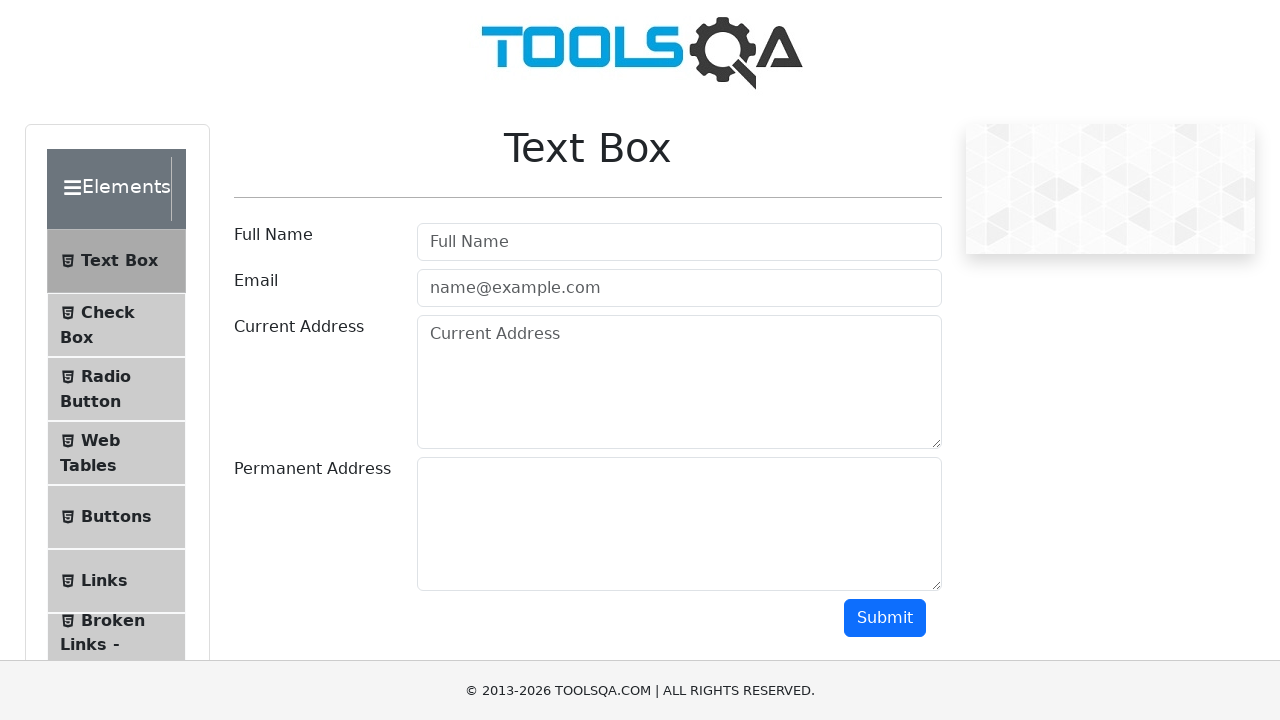